Clicks on Elements card to navigate to the elements section

Starting URL: https://demoqa.com/

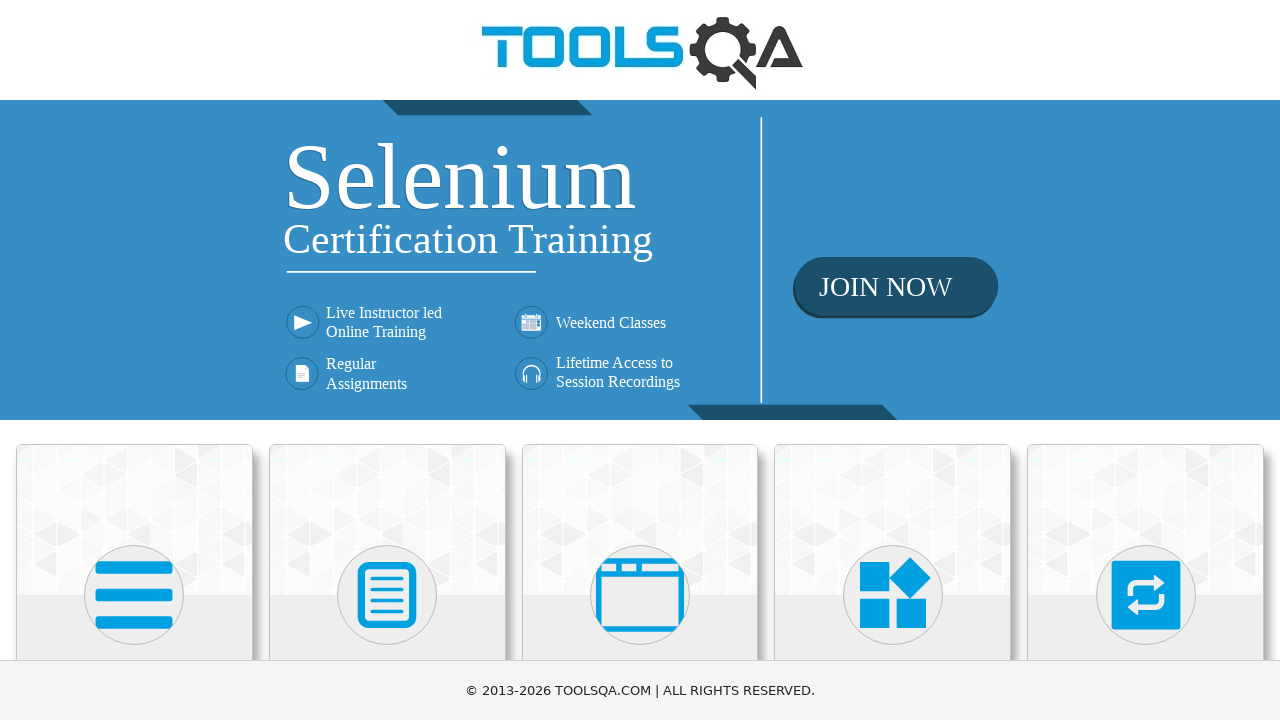

Clicked on Elements card to navigate to elements section at (134, 360) on text=Elements
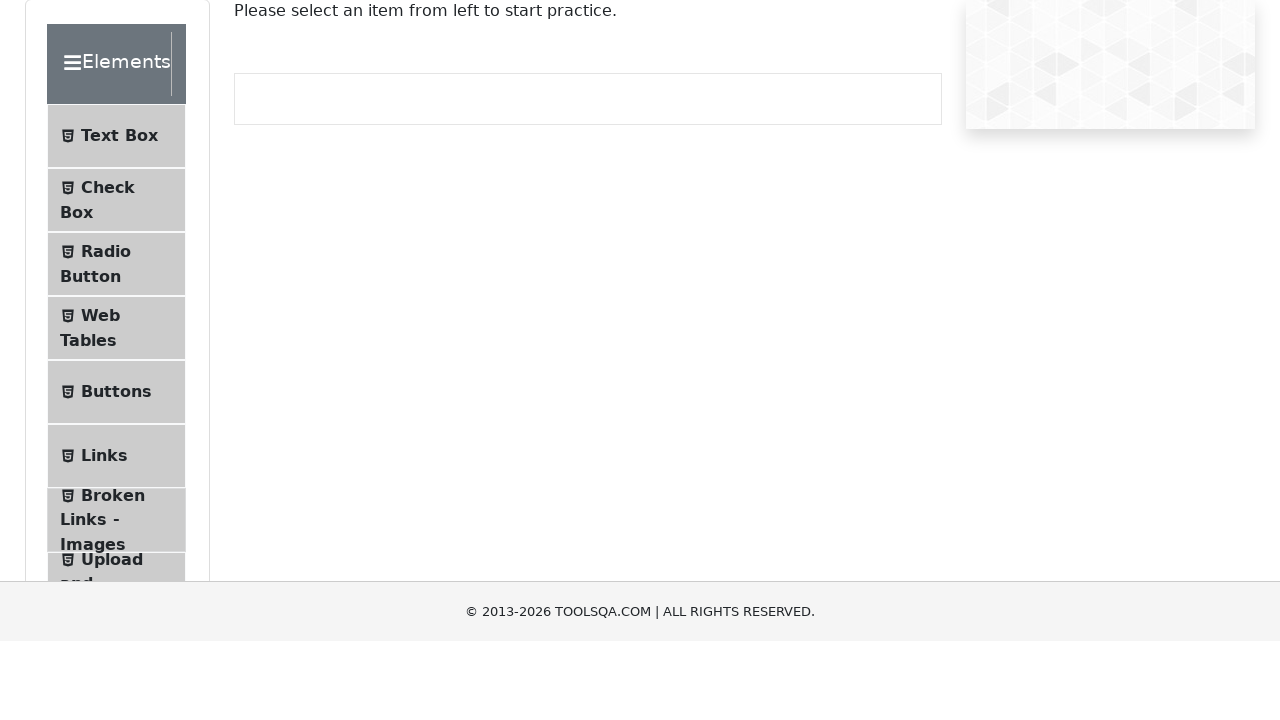

Verified navigation to elements page at https://demoqa.com/elements
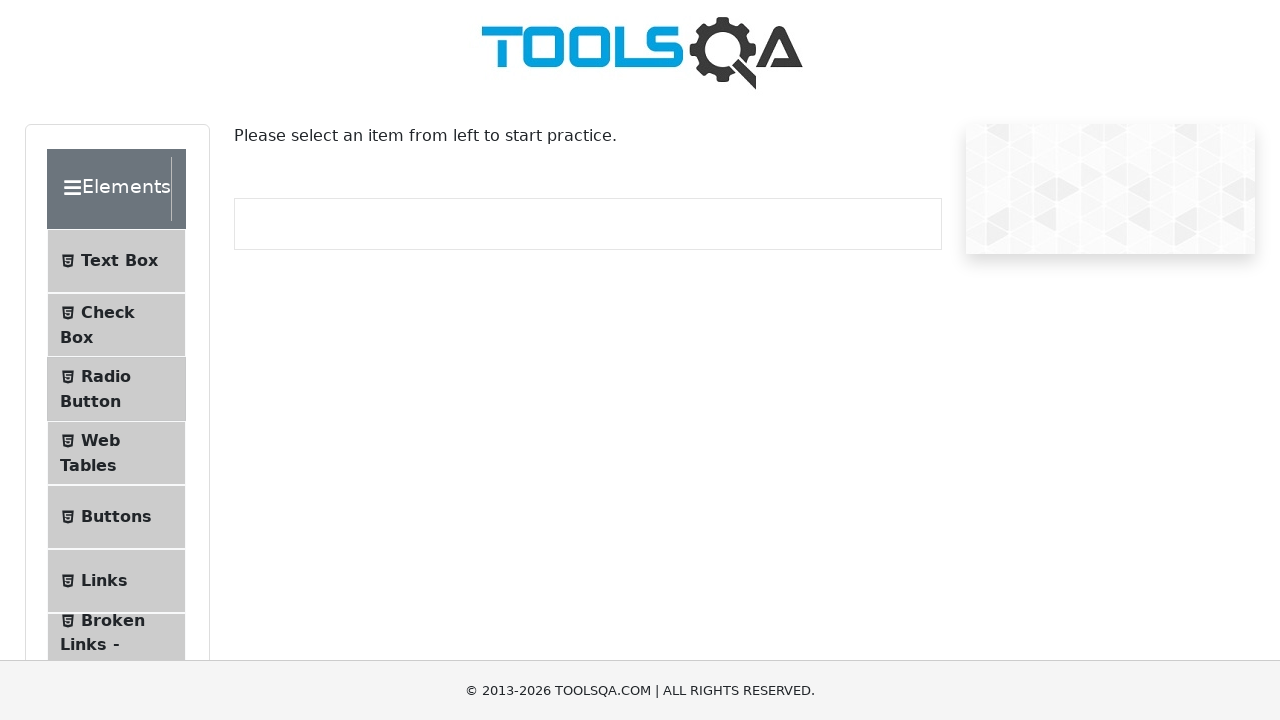

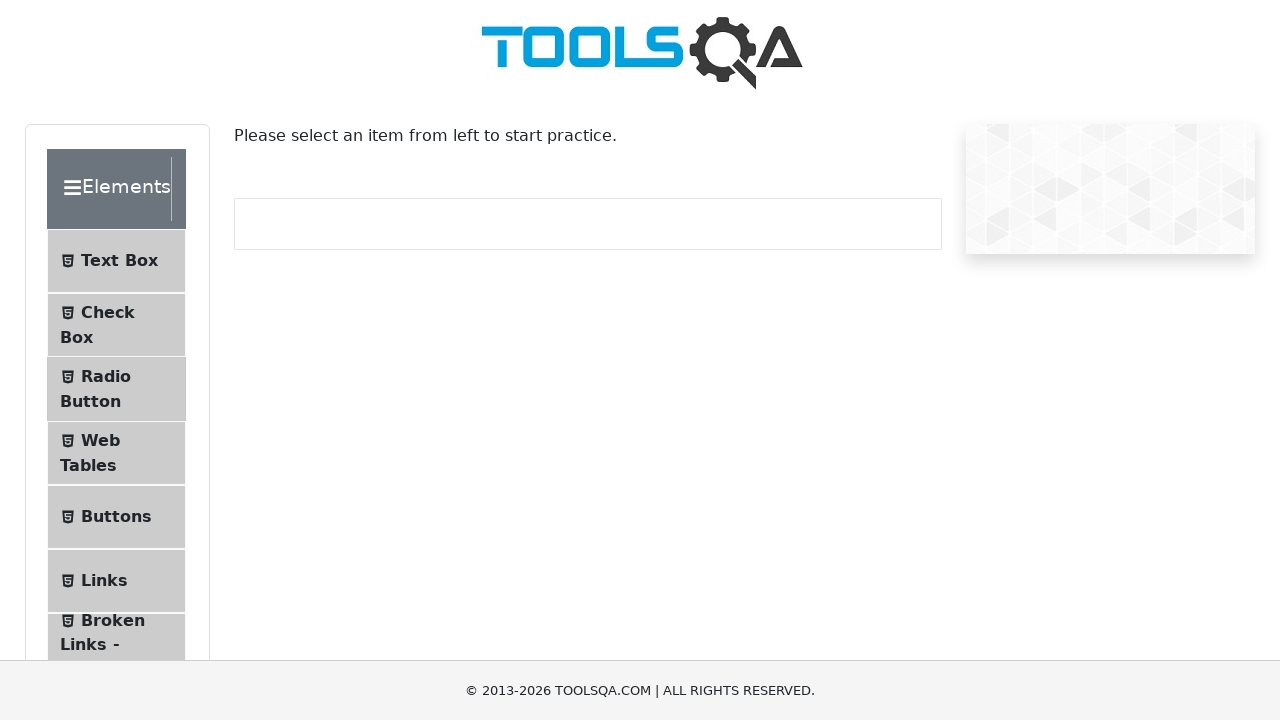